Simple navigation to IKEA Ukraine website

Starting URL: https://www.ikea.com/ua/uk/

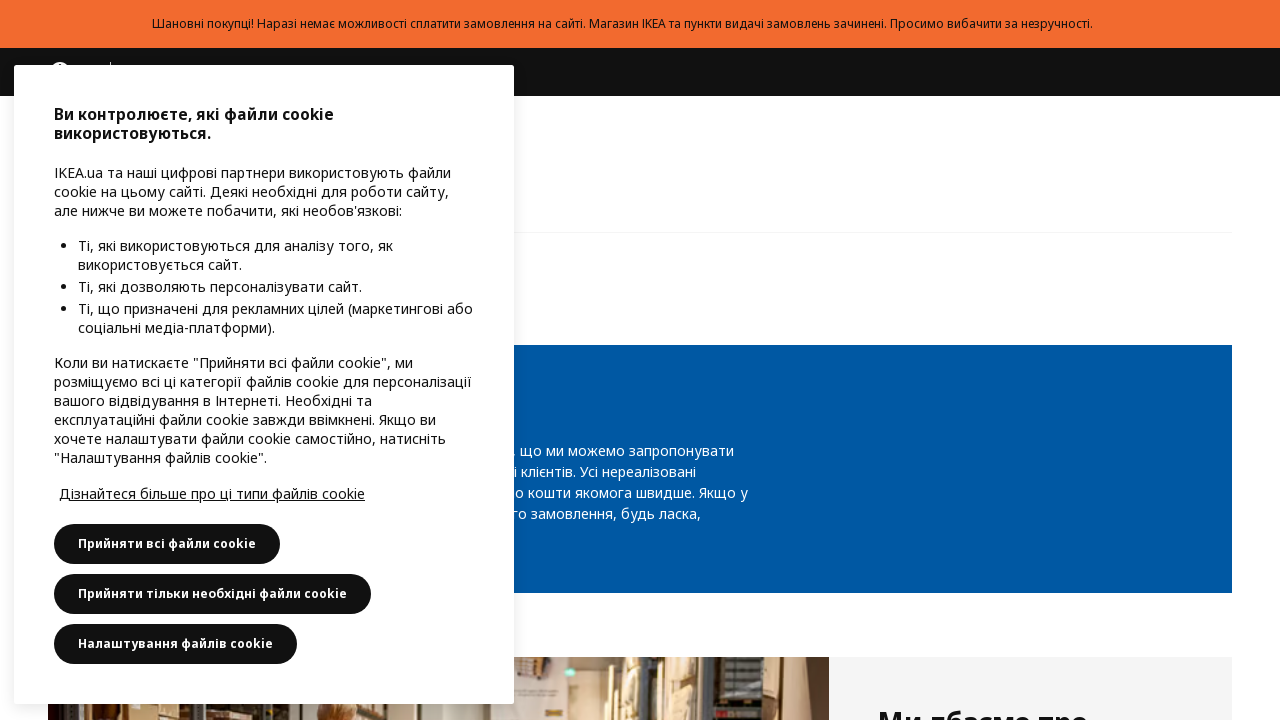

Navigated to IKEA Ukraine website
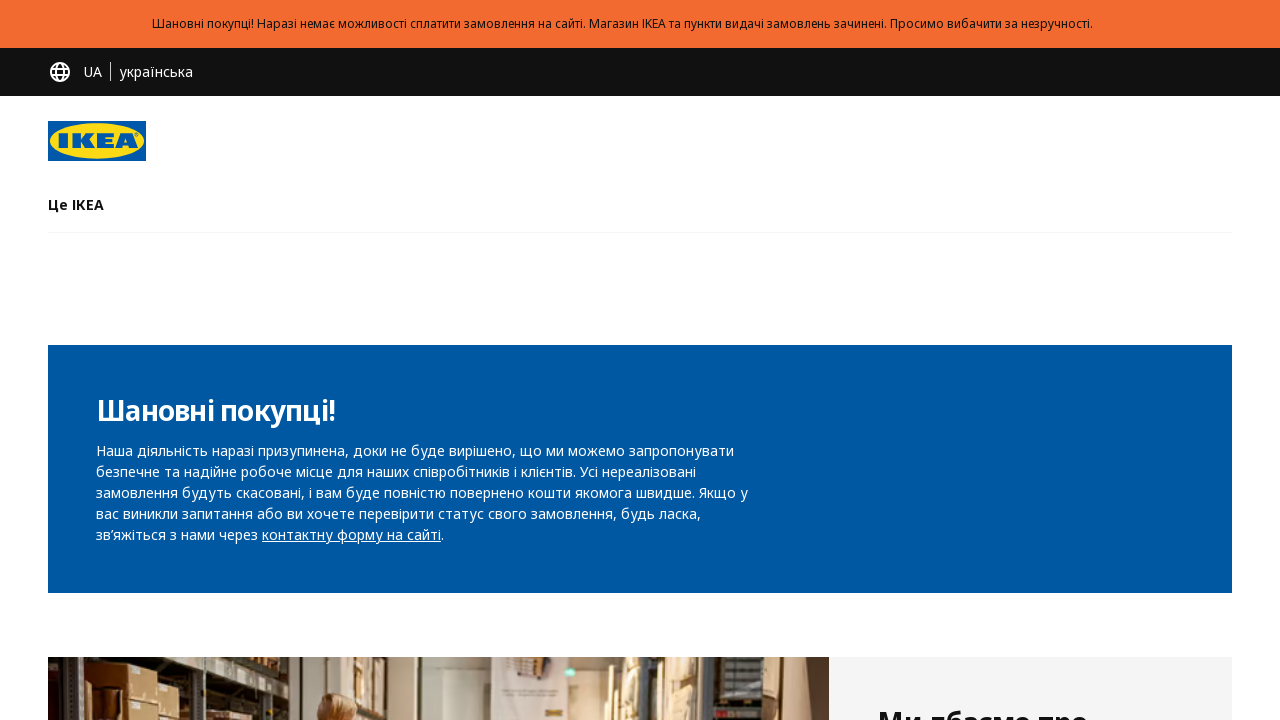

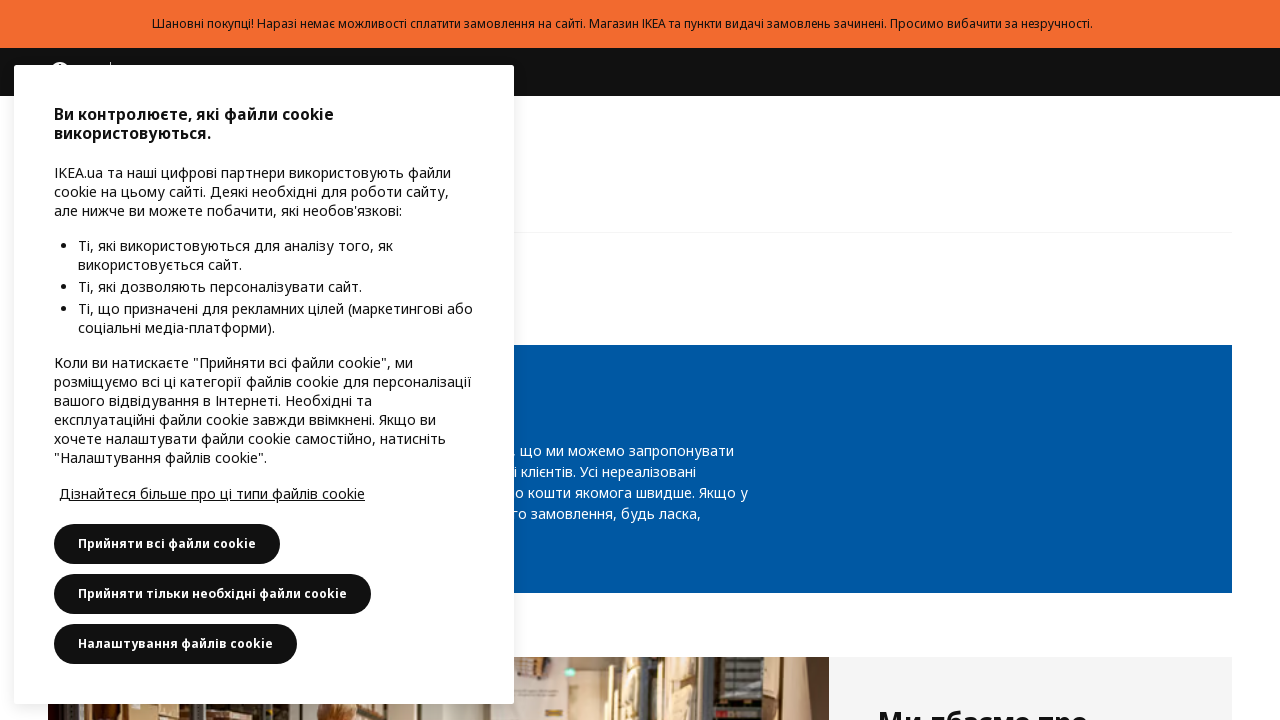